Tests drag and drop functionality by dragging a football element to two different drop zones and verifying that each drop was successful.

Starting URL: https://v1.training-support.net/selenium/drag-drop

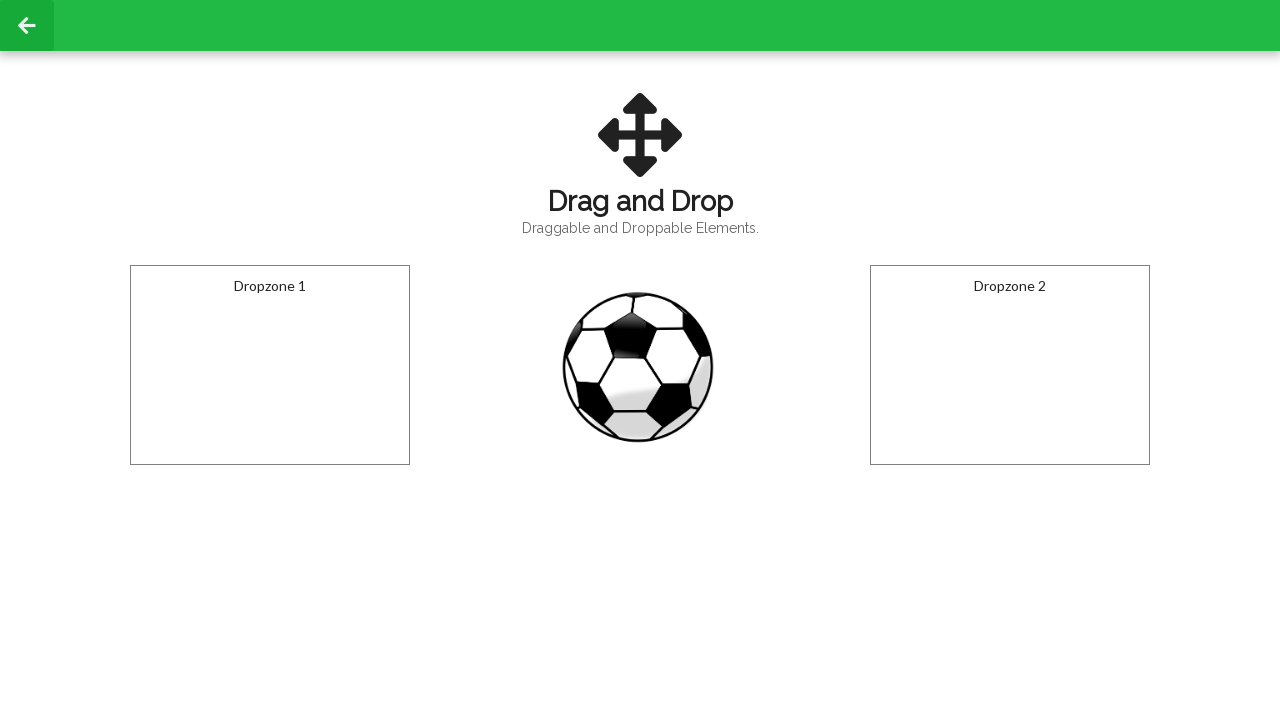

Located draggable football element
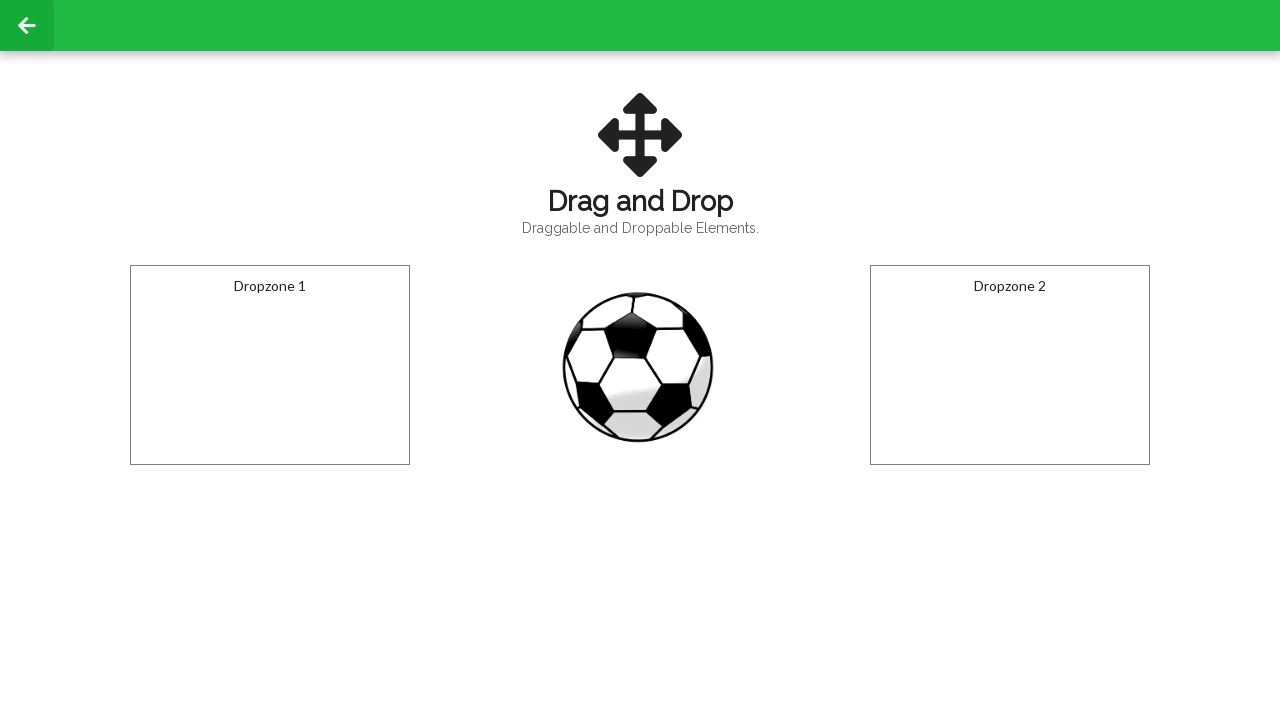

Located first drop zone
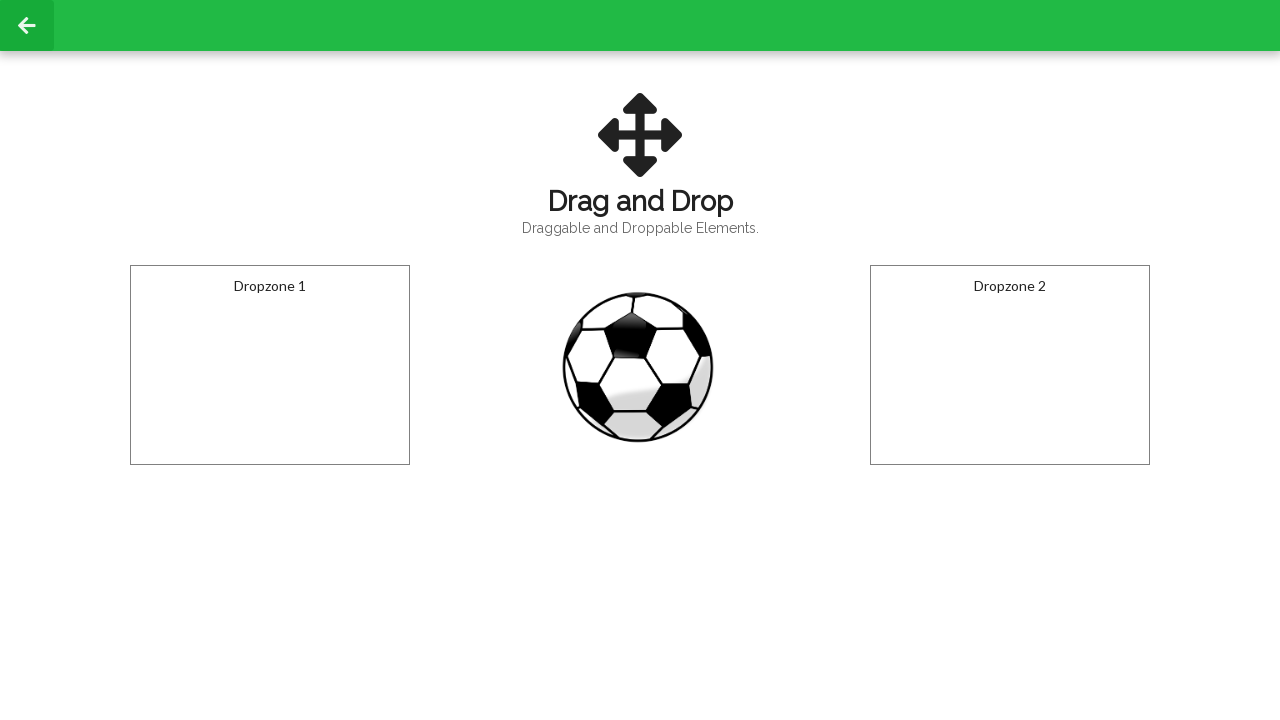

Dragged football element to dropzone 1 at (270, 365)
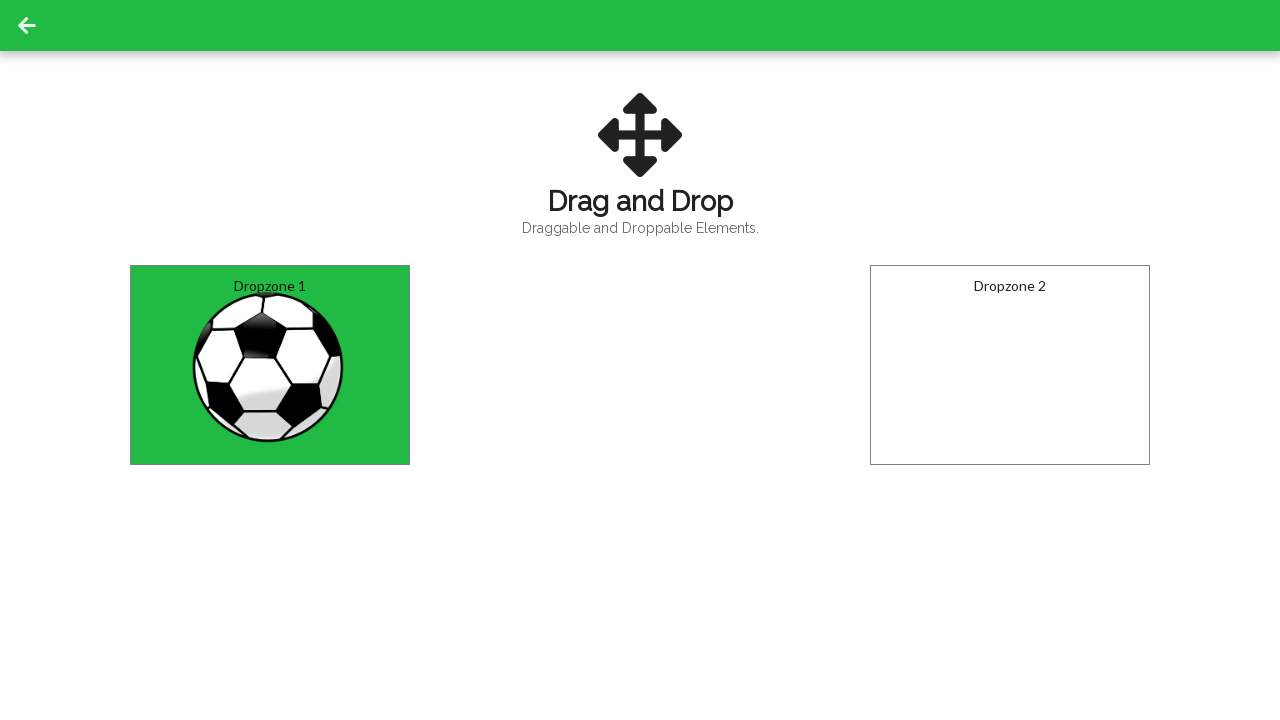

Waited for drag and drop animation to complete
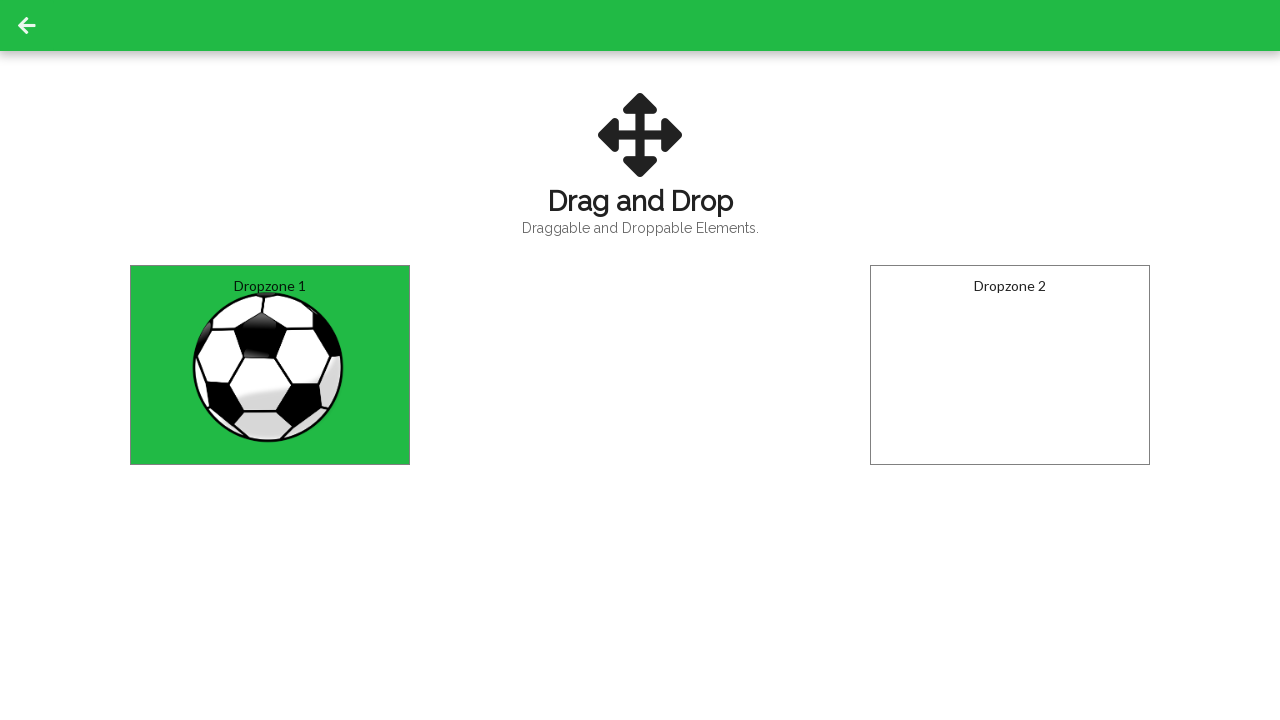

Retrieved text content from dropzone 1
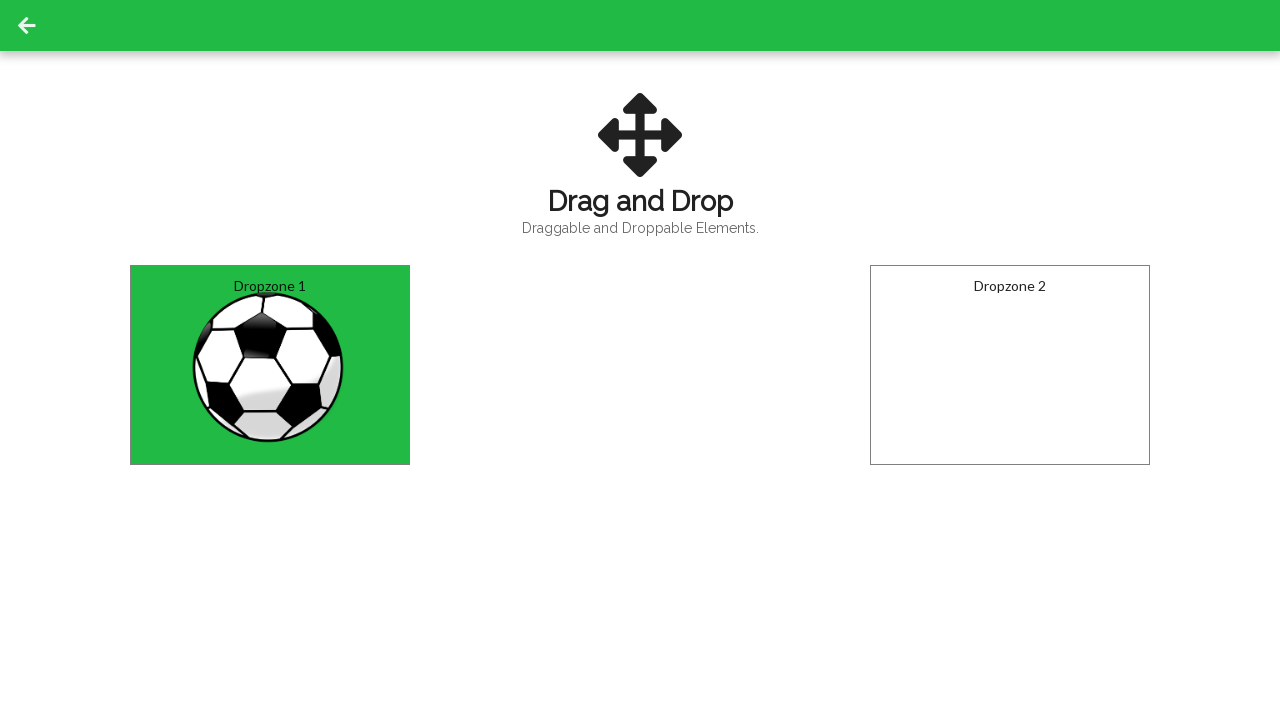

Verified dropzone 1 shows 'Dropped!' message
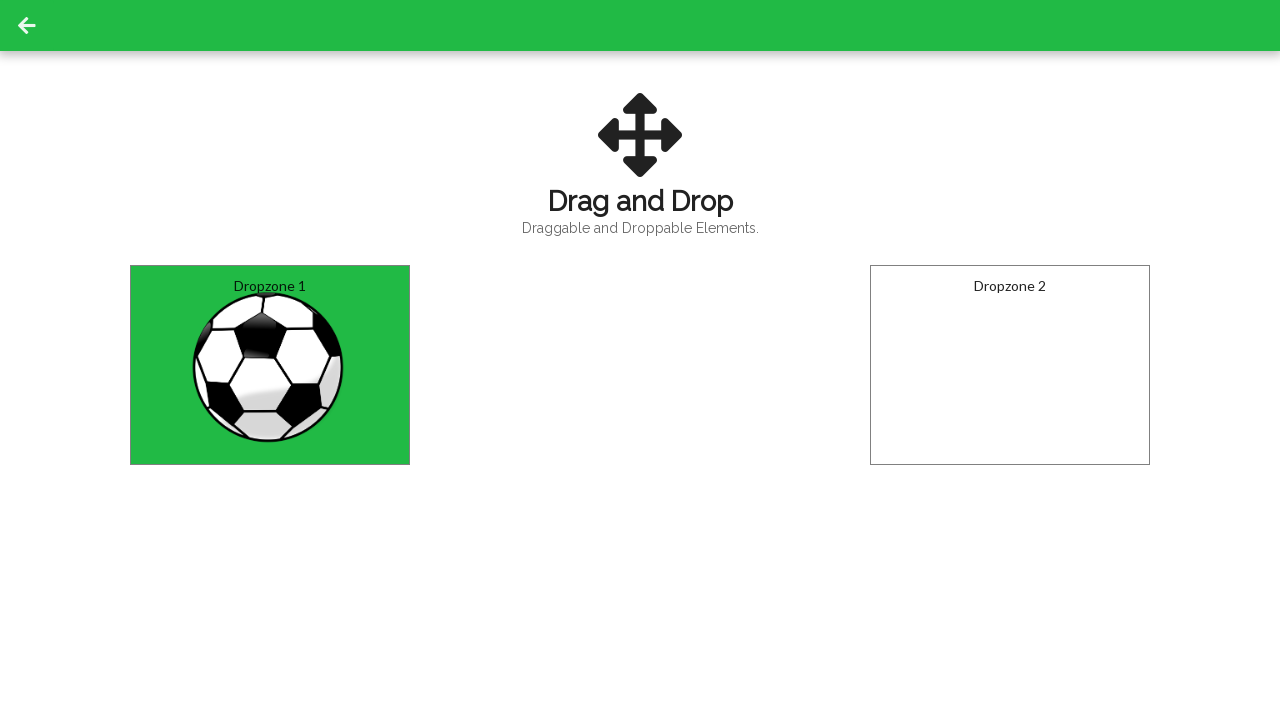

Located second drop zone
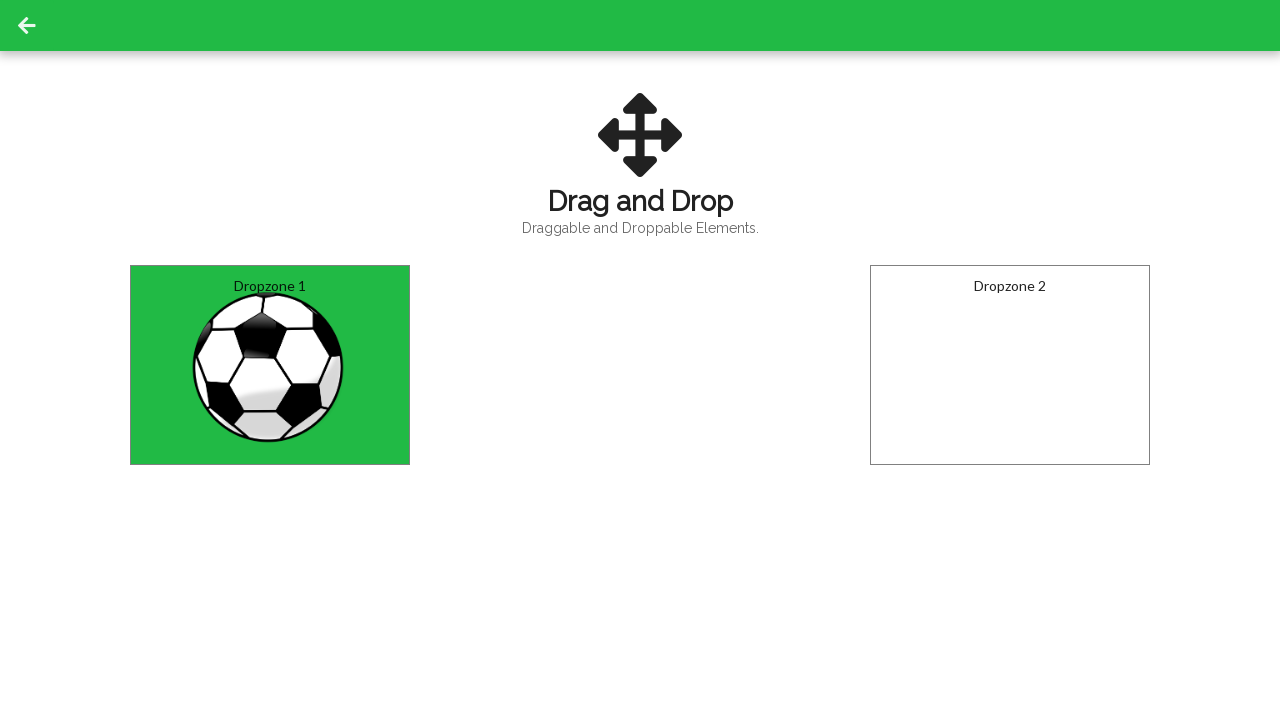

Dragged football element to dropzone 2 at (1010, 365)
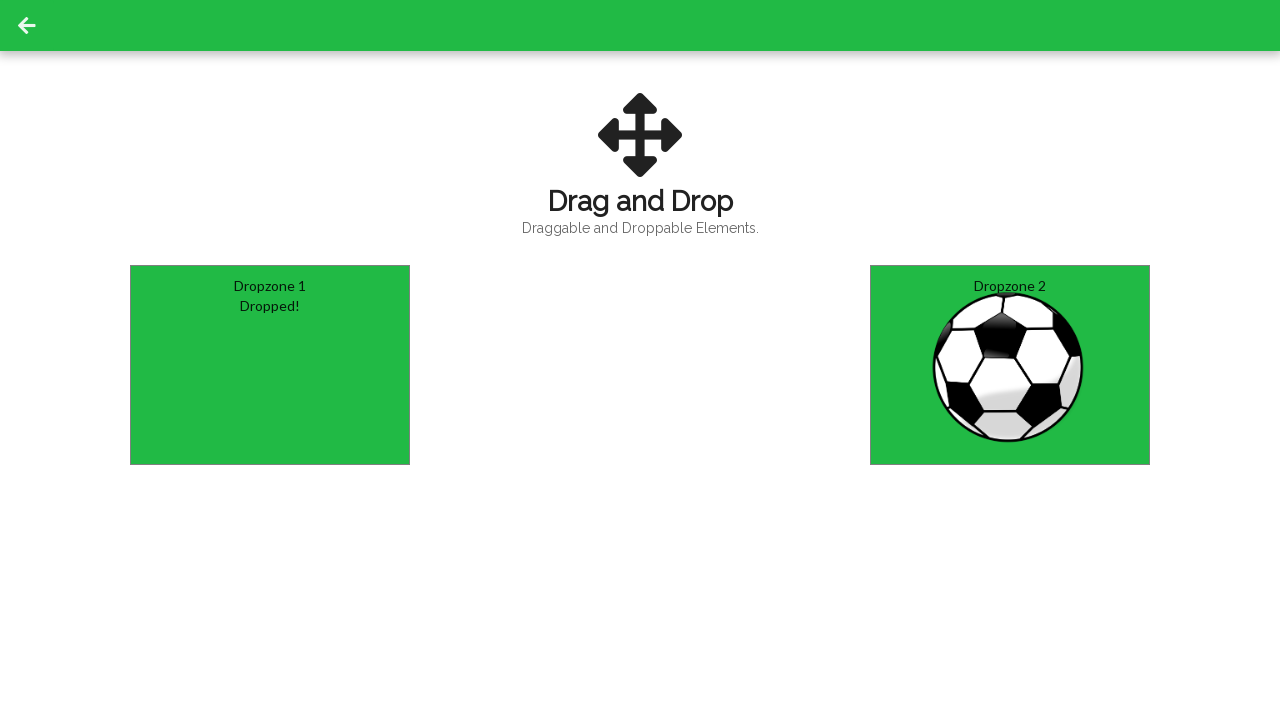

Waited for drag and drop animation to complete
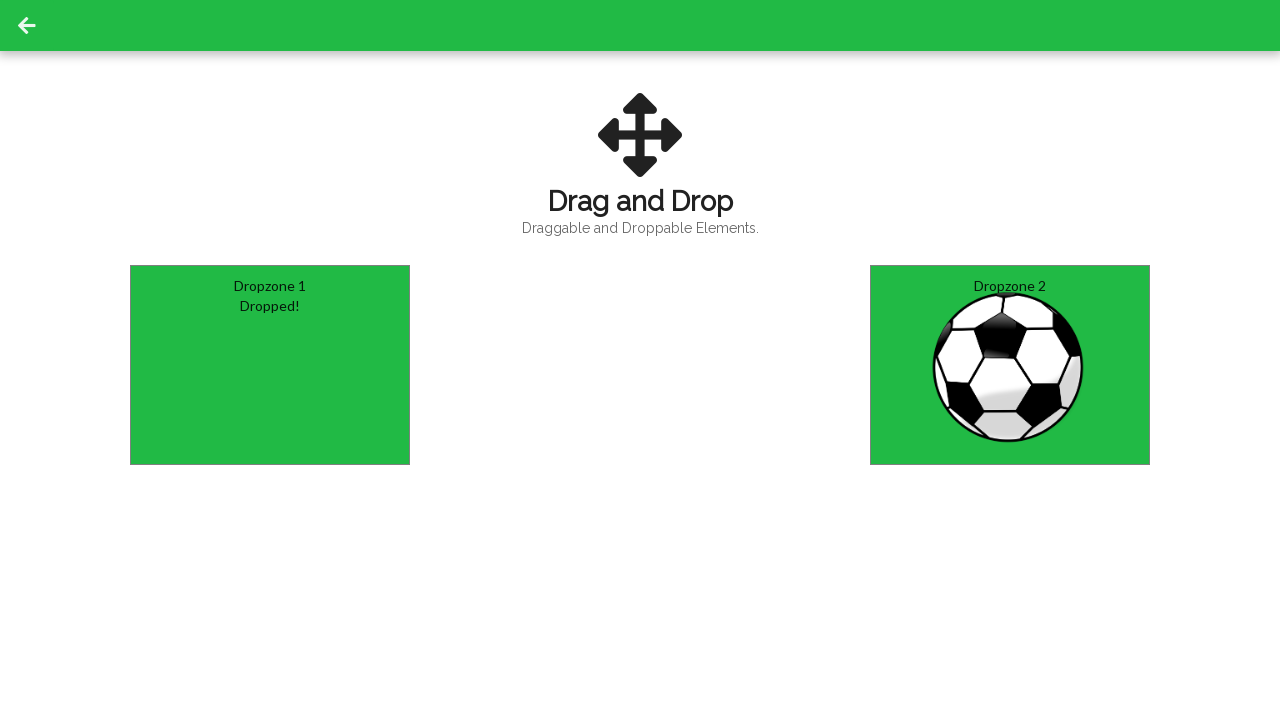

Retrieved text content from dropzone 2
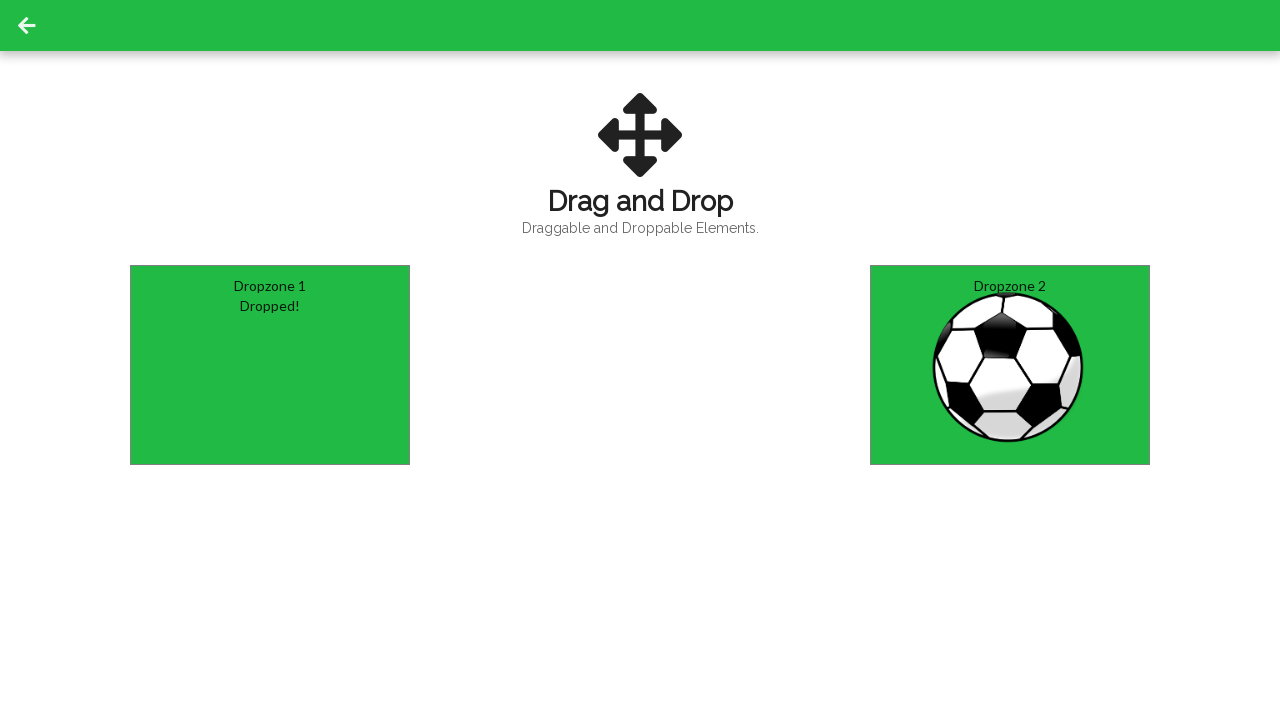

Verified dropzone 2 shows 'Dropped!' message
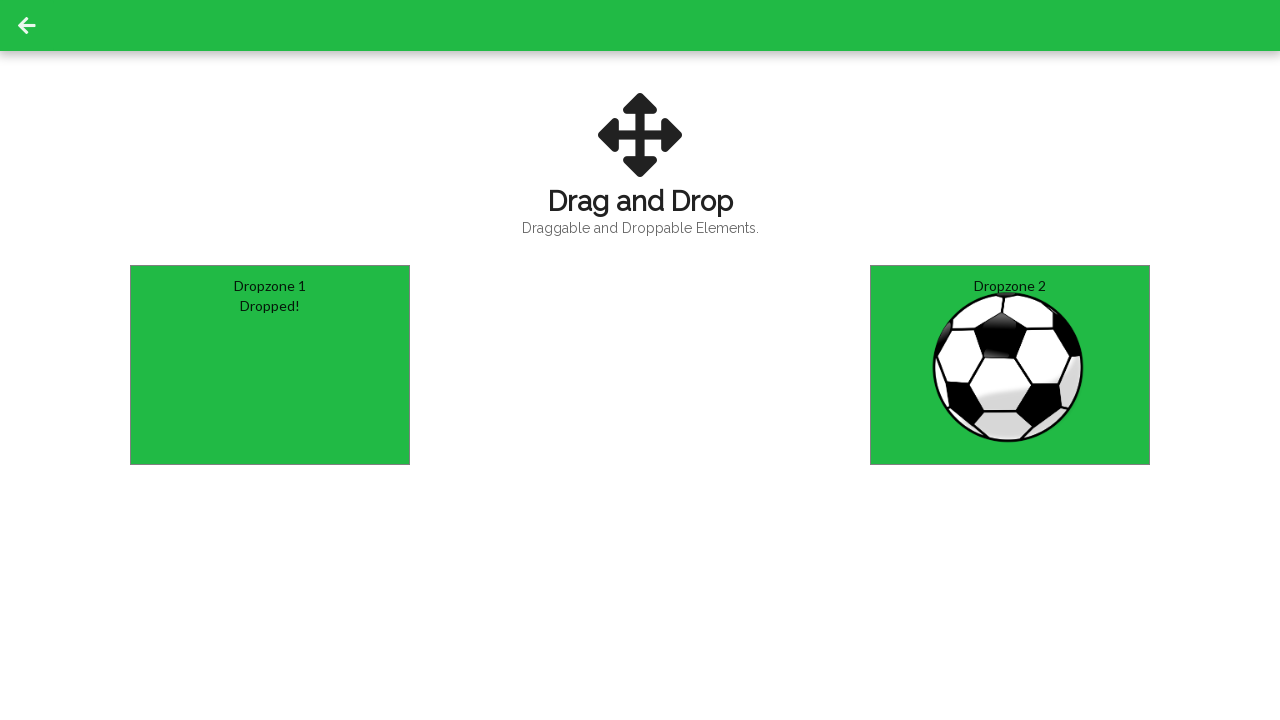

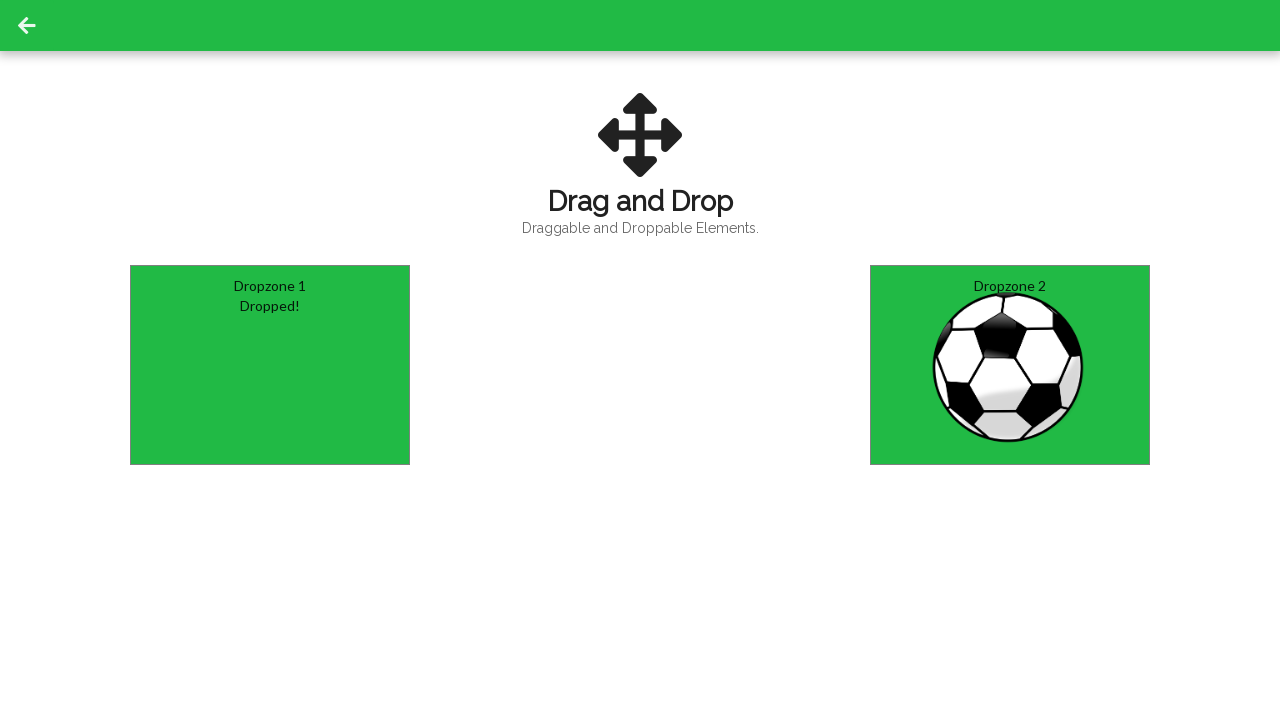